Tests the search functionality for drinks by clicking the search button, filling in a search term, and selecting a result from the table

Starting URL: https://elzarape.github.io/admin/modules/drinks/view/drink.html

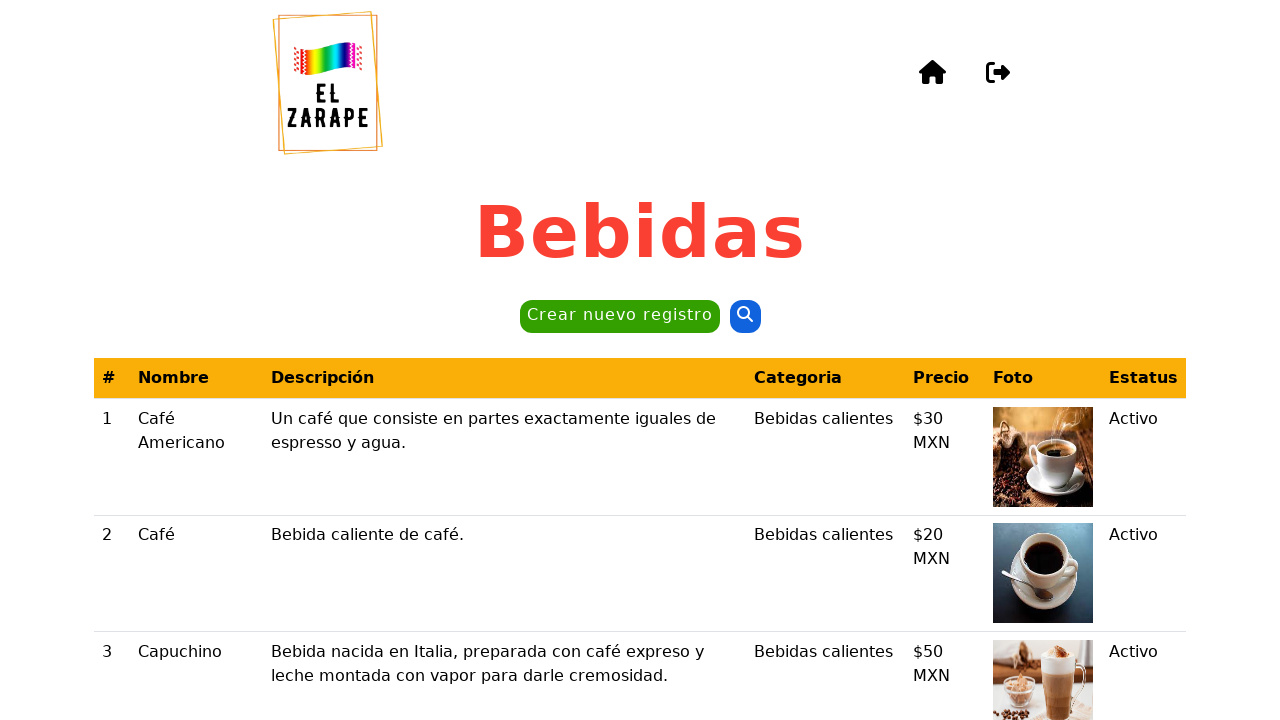

Clicked the search button at (745, 317) on button >> nth=1
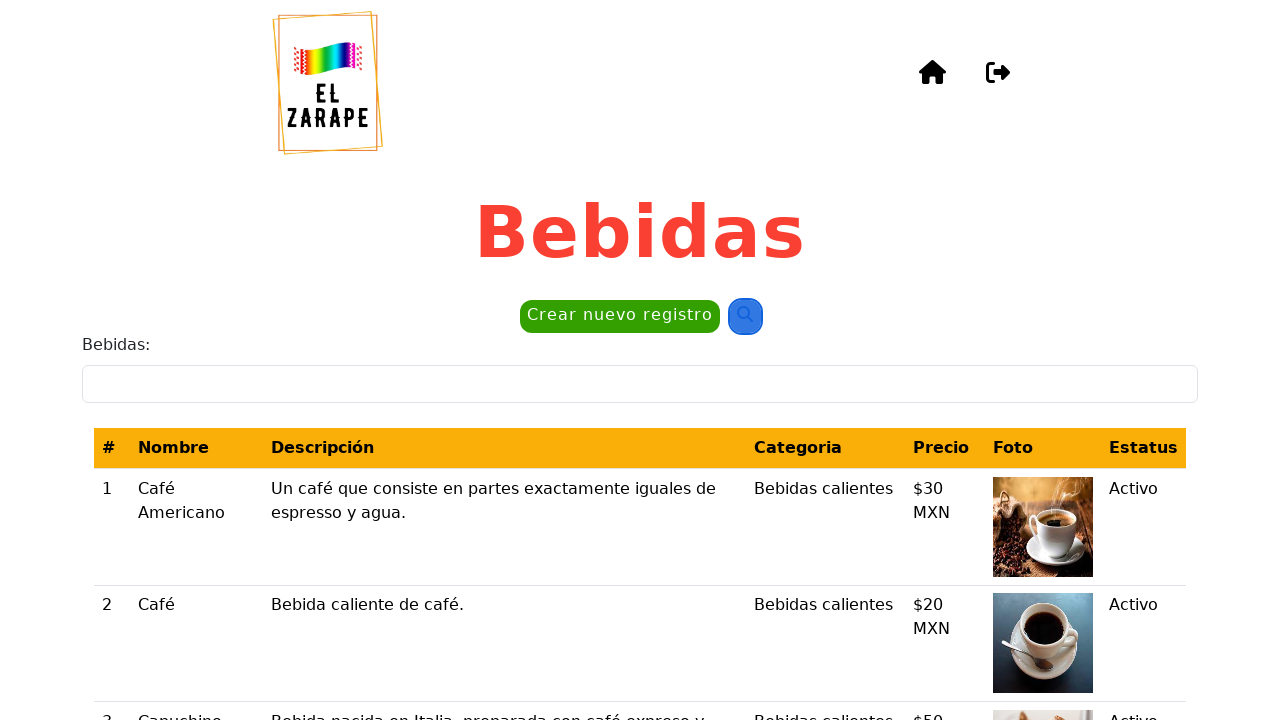

Clicked the Bebidas input field at (640, 384) on internal:label="Bebidas:"i
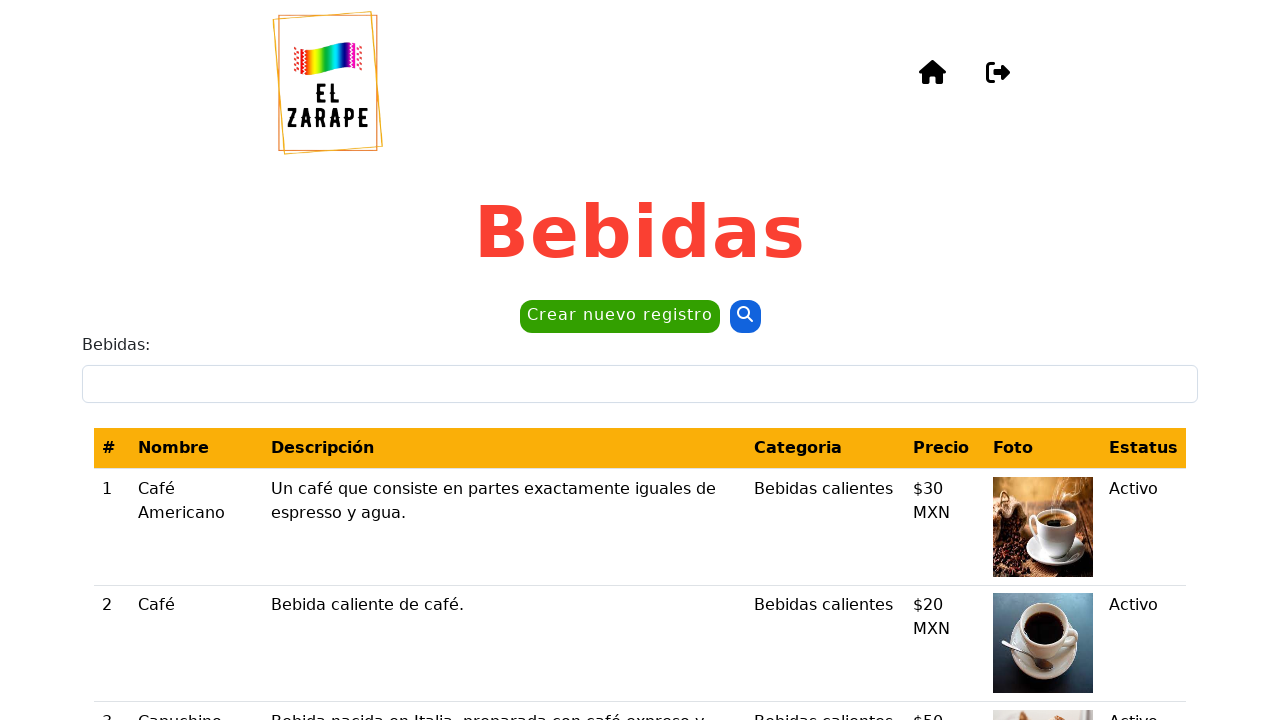

Filled in search term 'caf' in the Bebidas field on internal:label="Bebidas:"i
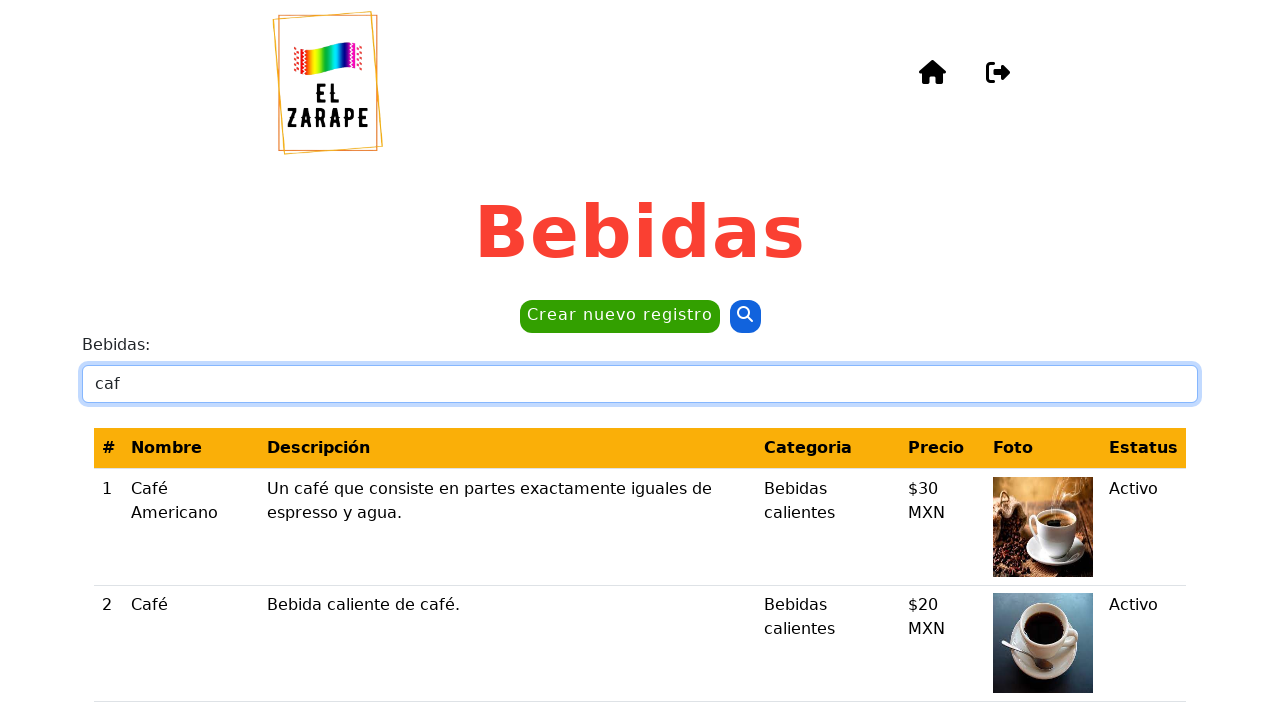

Selected 'Café' from the search results table at (191, 643) on internal:role=cell[name="Café"s]
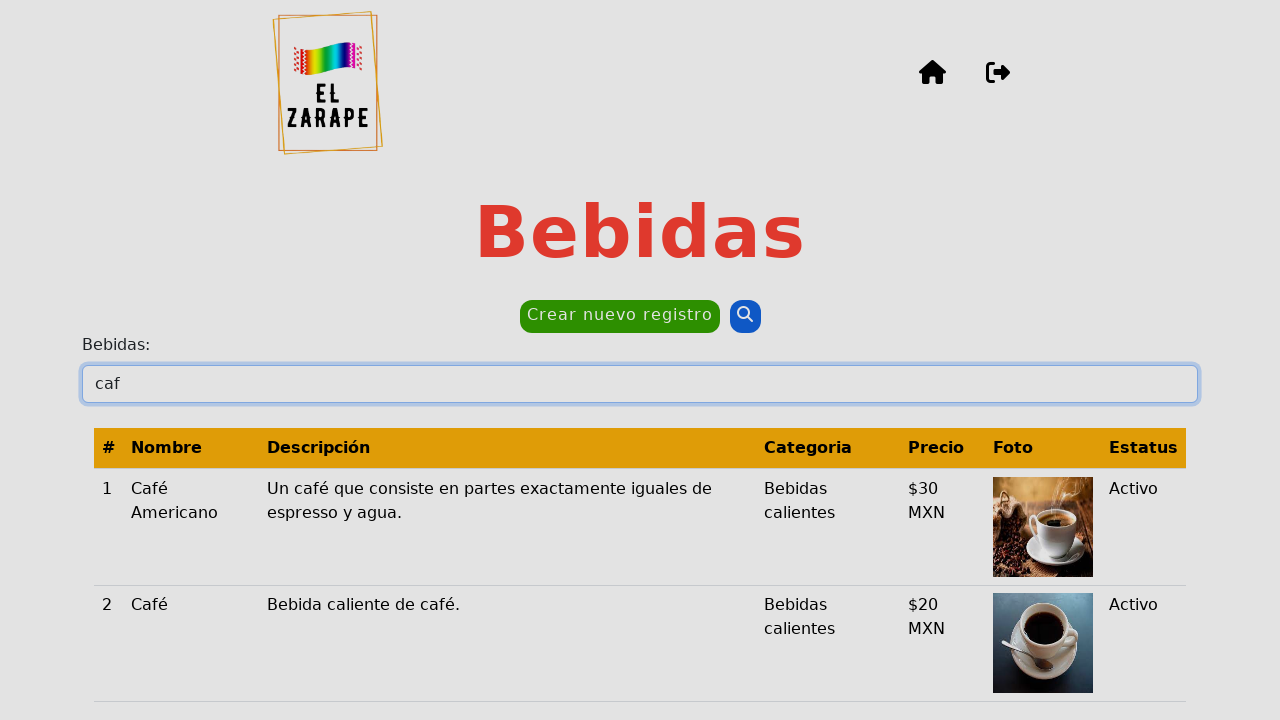

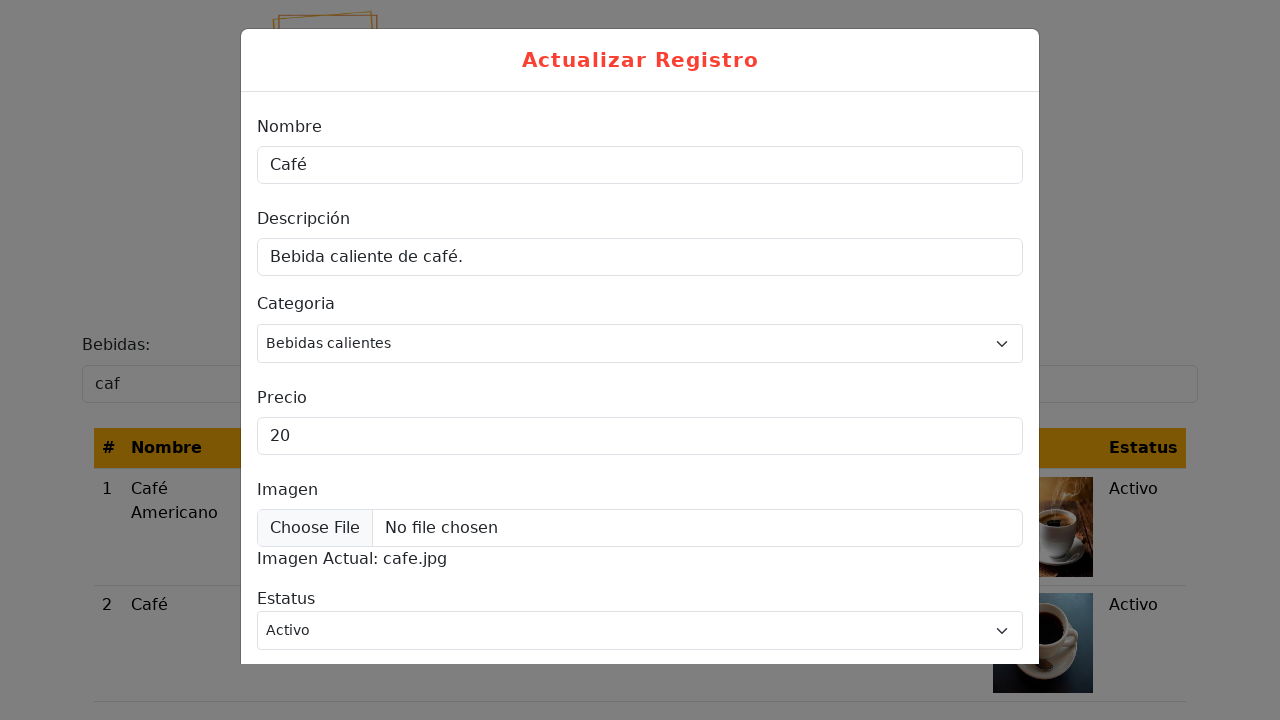